Tests the reset functionality by setting cookies via JavaScript and verifying the cat list is restored after clicking Reset

Starting URL: https://cs1632.appspot.com/

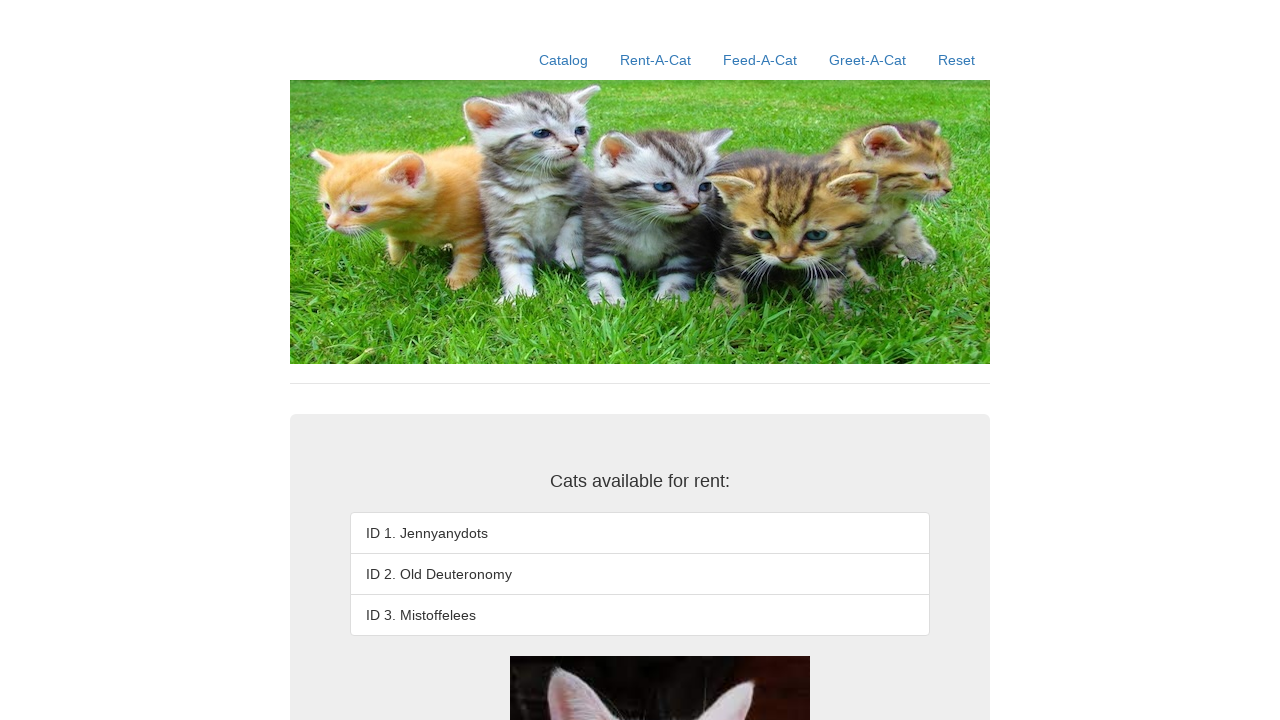

Set cookies via JavaScript (1=true, 2=true, 3=true)
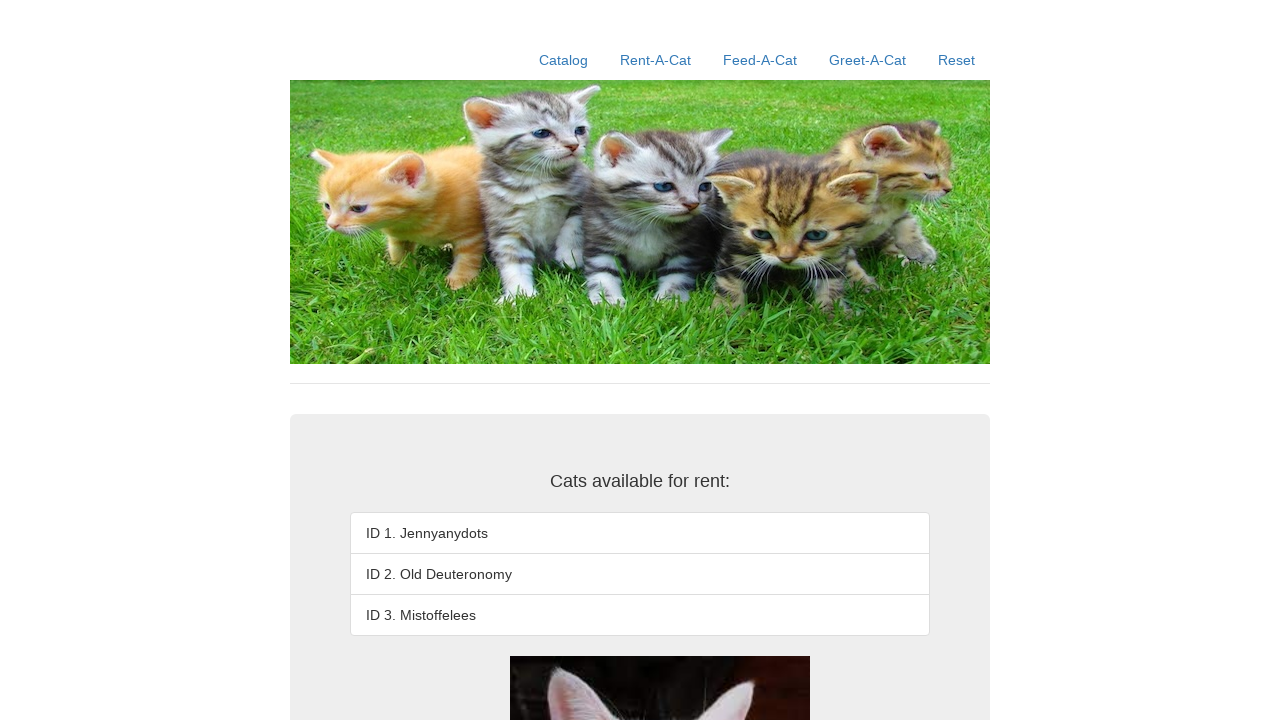

Clicked the Reset link at (956, 60) on text=Reset
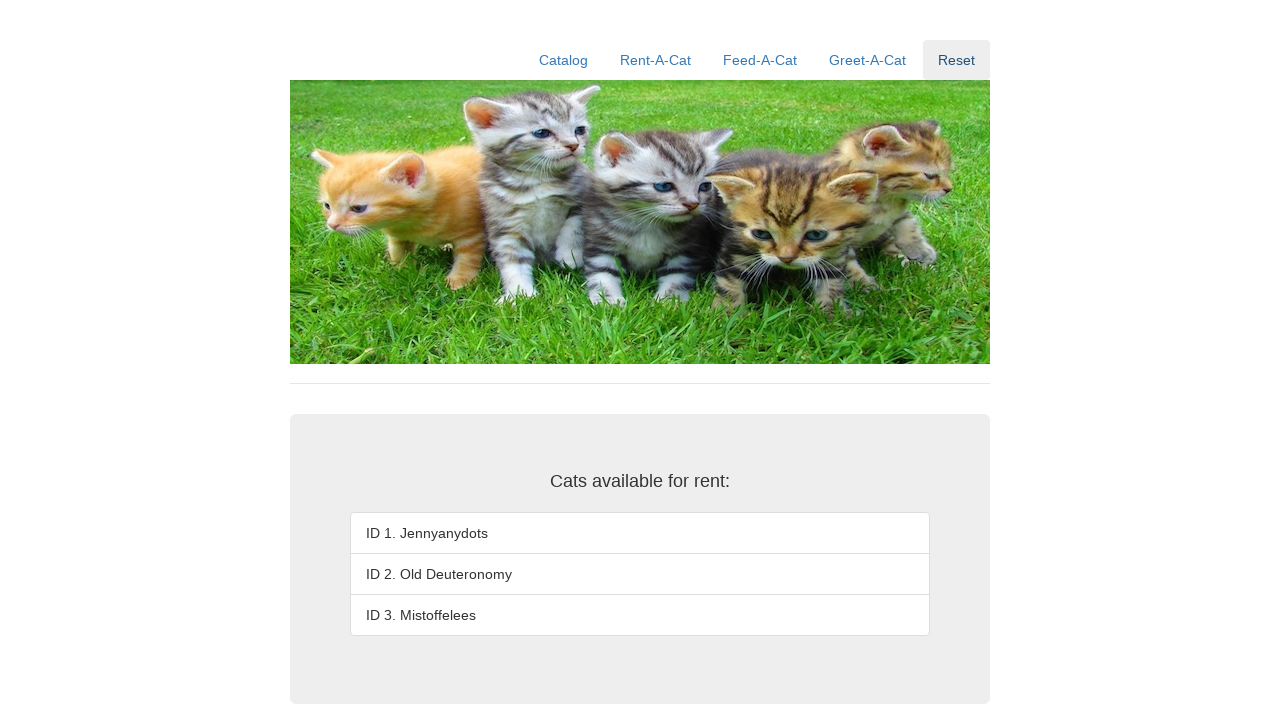

Verified first cat in list is 'ID 1. Jennyanydots'
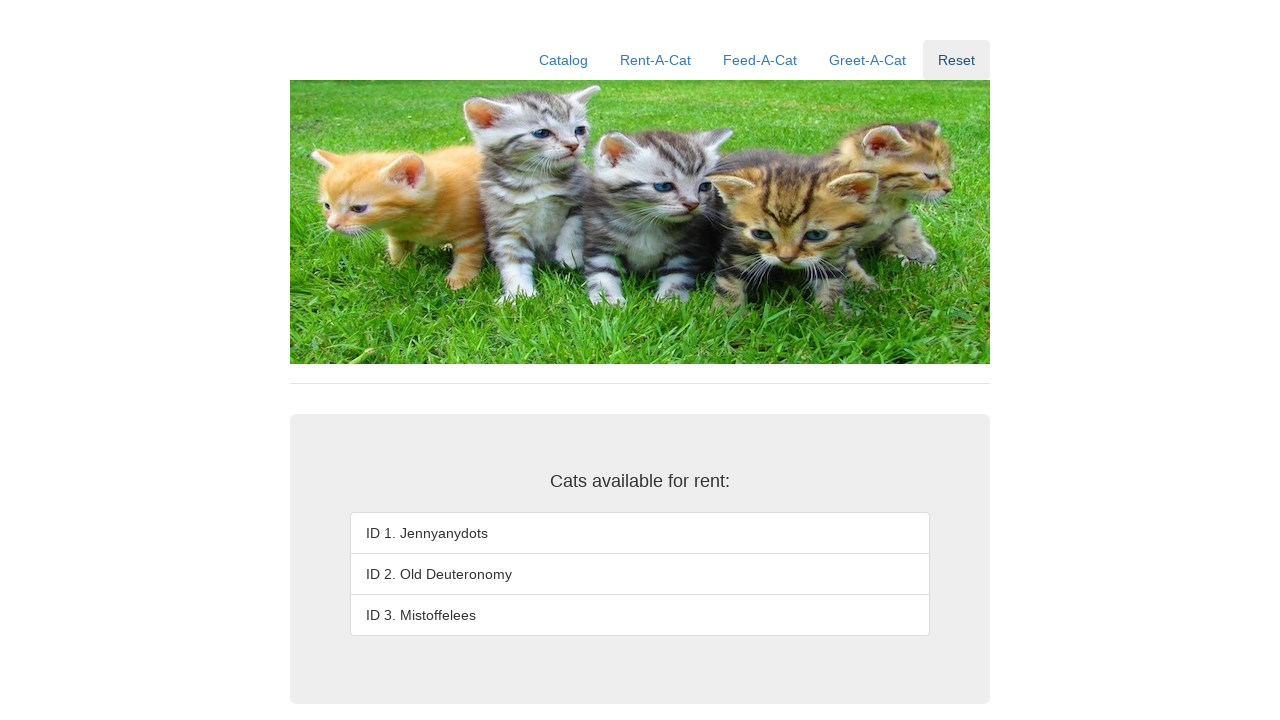

Verified second cat in list is 'ID 2. Old Deuteronomy'
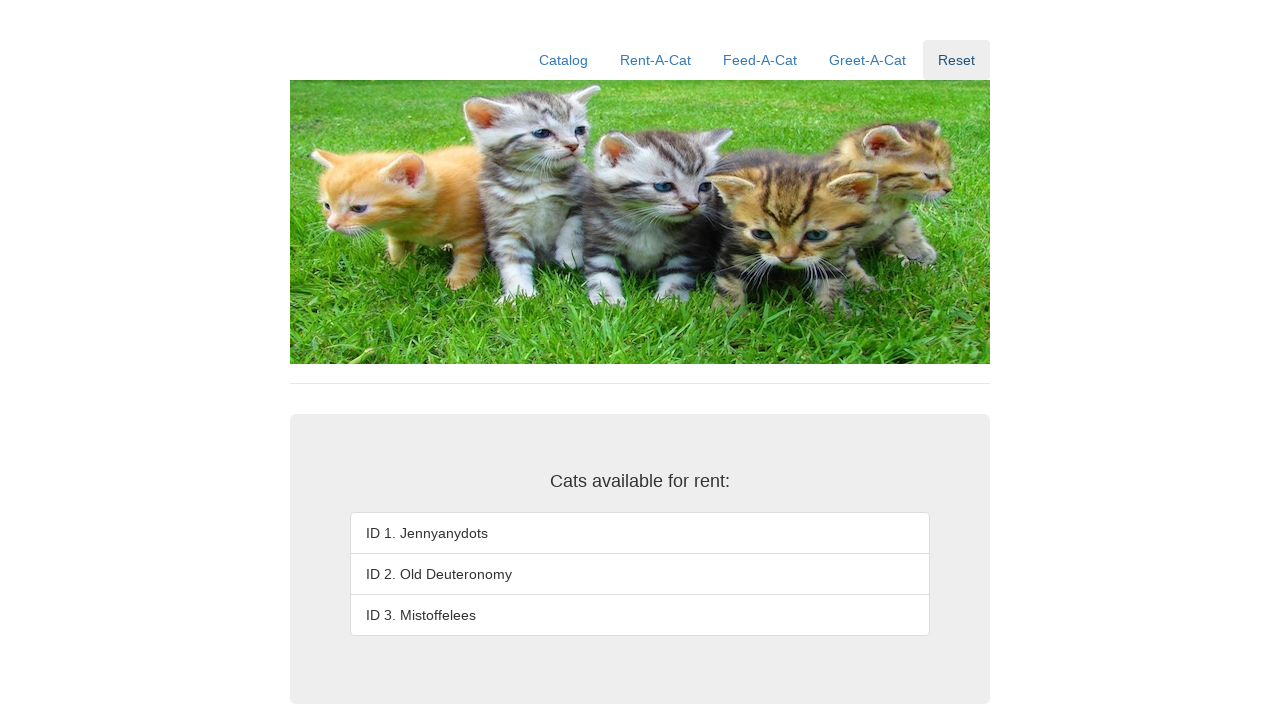

Verified third cat in list is 'ID 3. Mistoffelees'
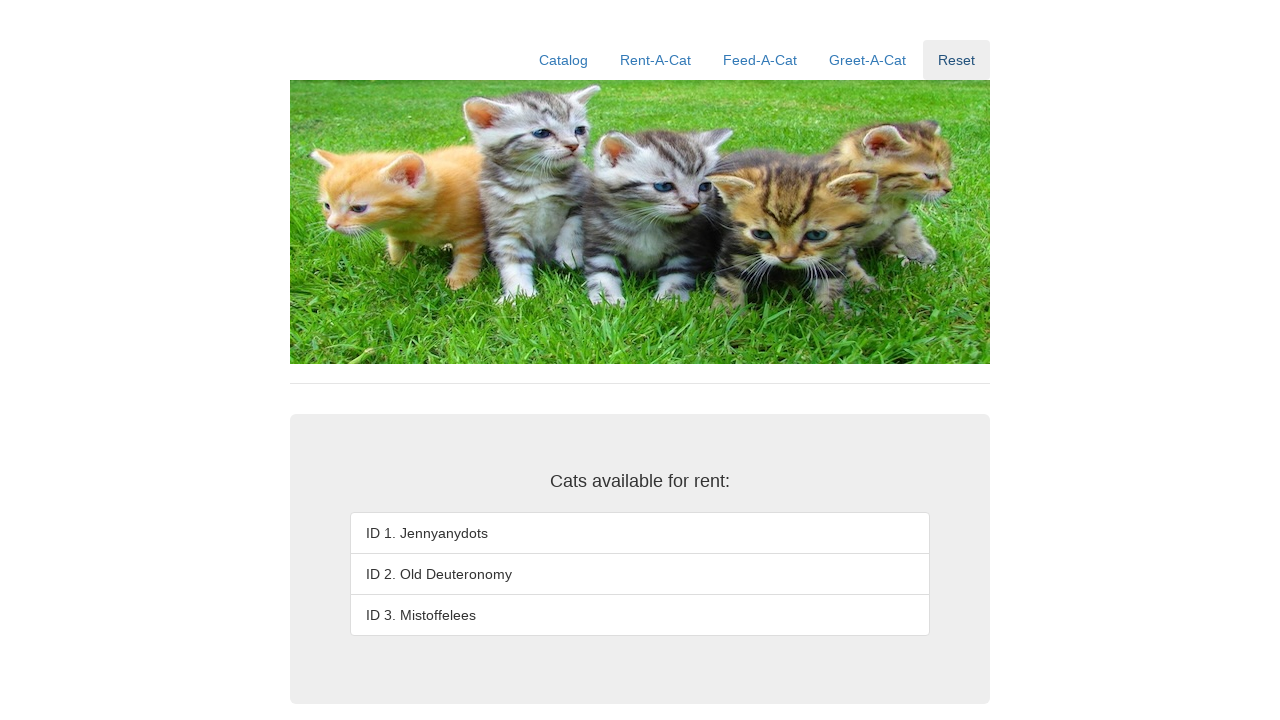

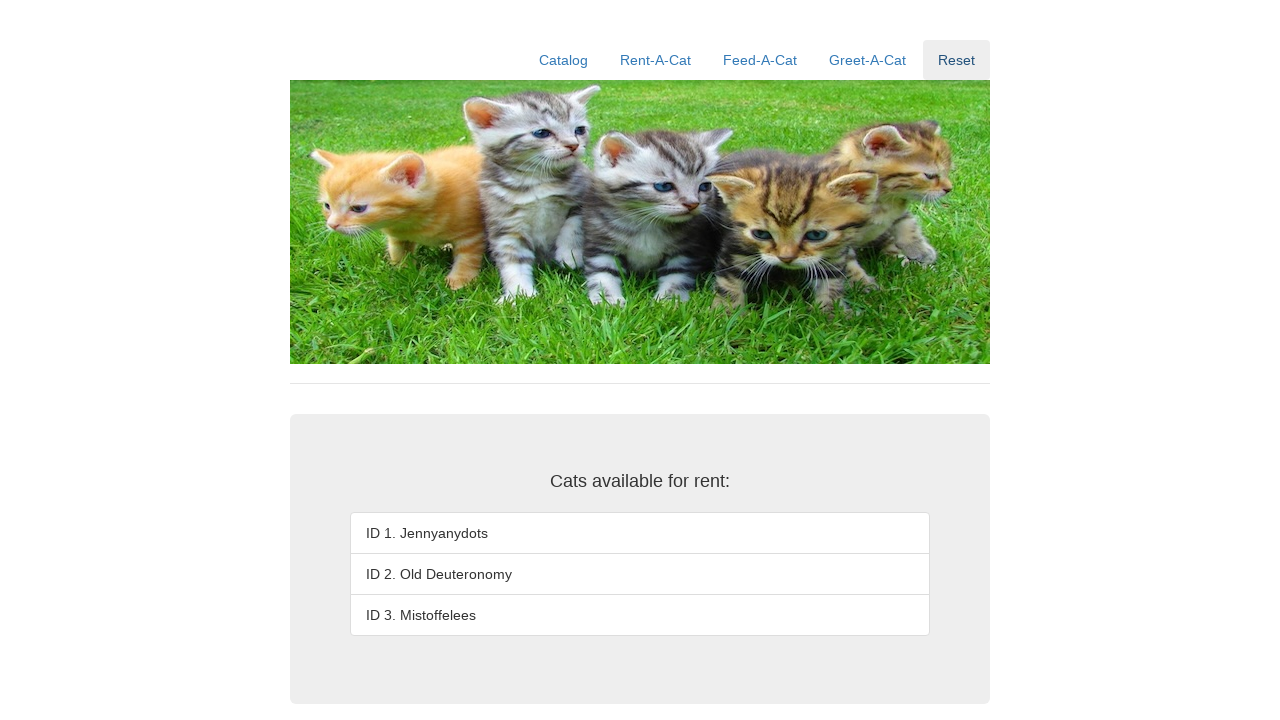